Tests file upload functionality by selecting a file via the file input, clicking the upload button, and verifying the success message is displayed.

Starting URL: http://the-internet.herokuapp.com/upload

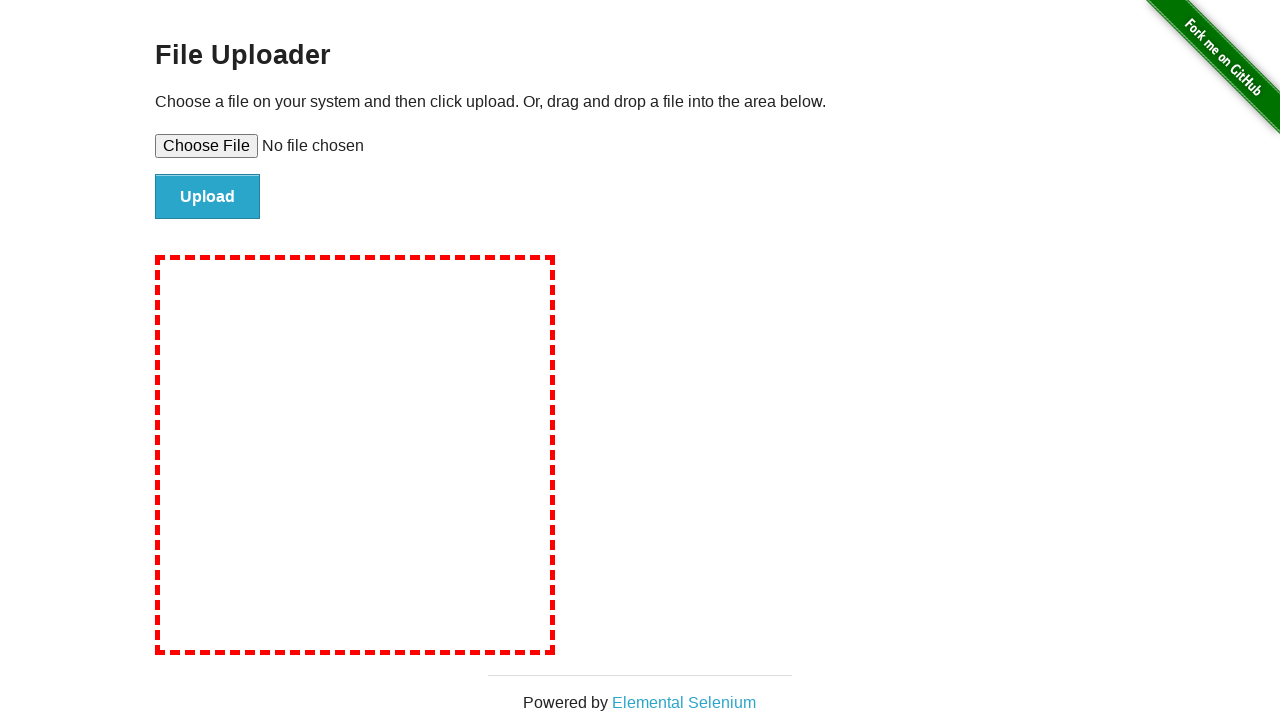

Created temporary test file for upload
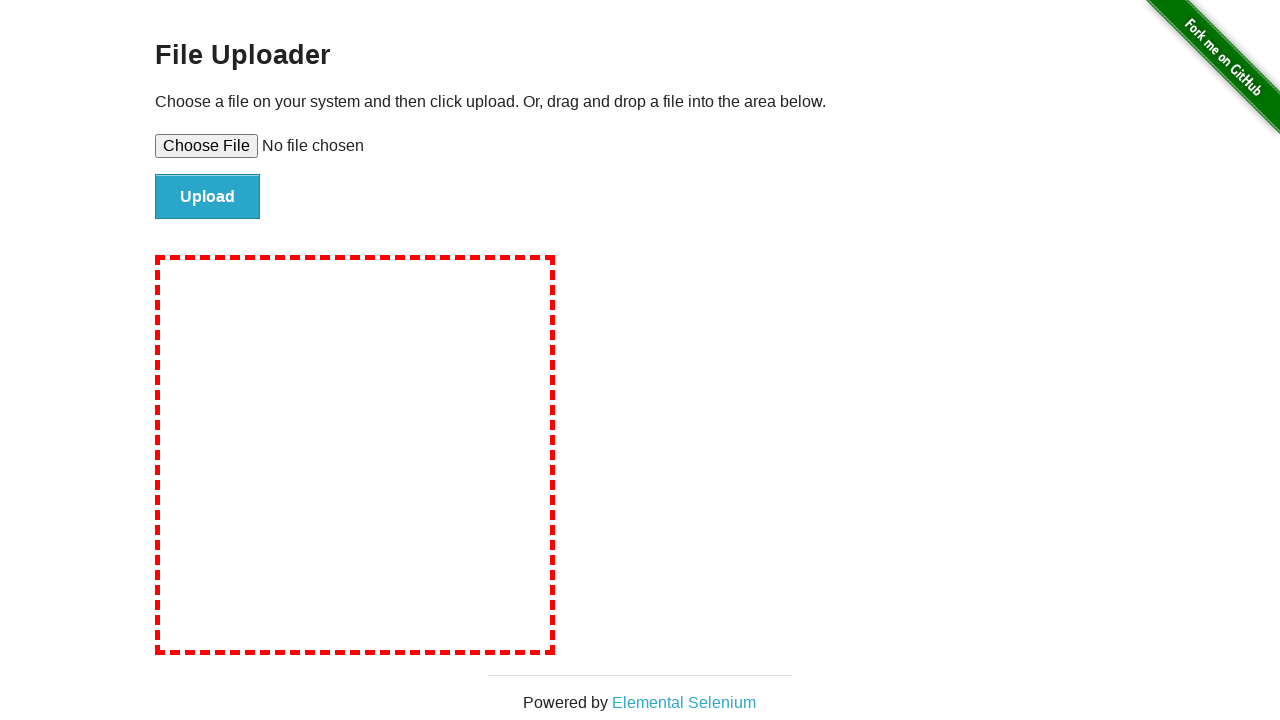

Located file input element
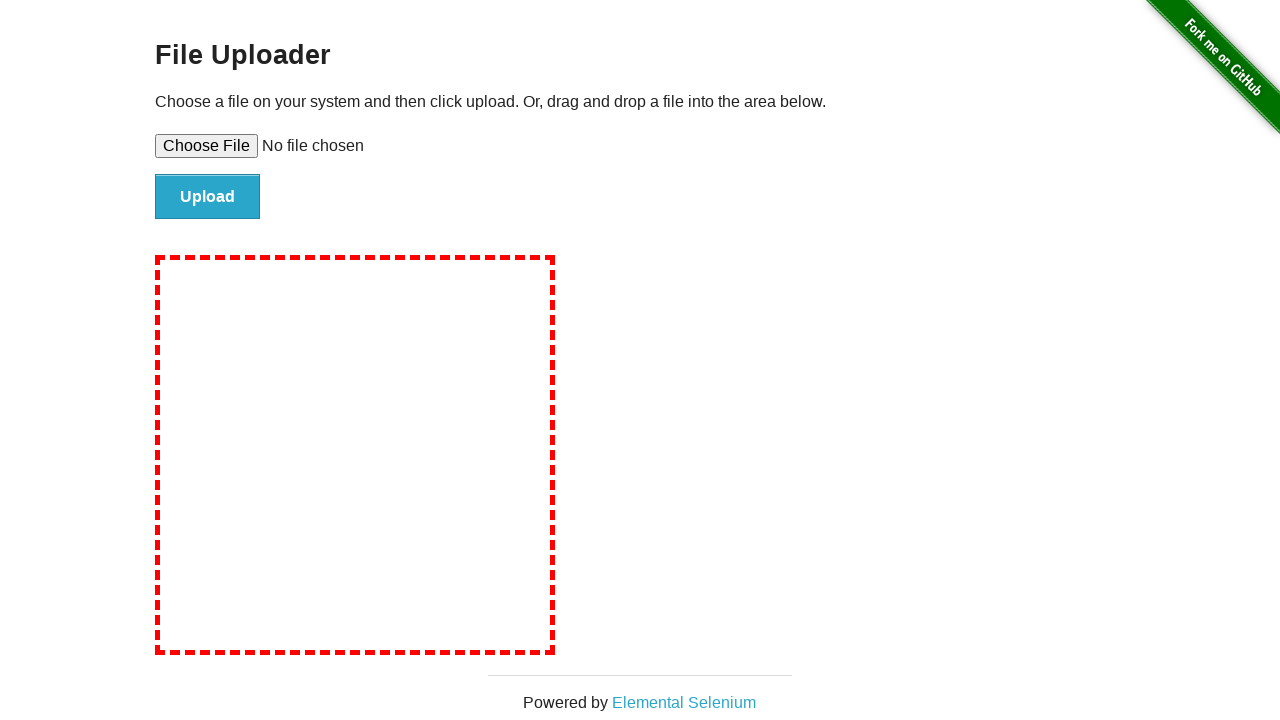

Set input file to temporary test file
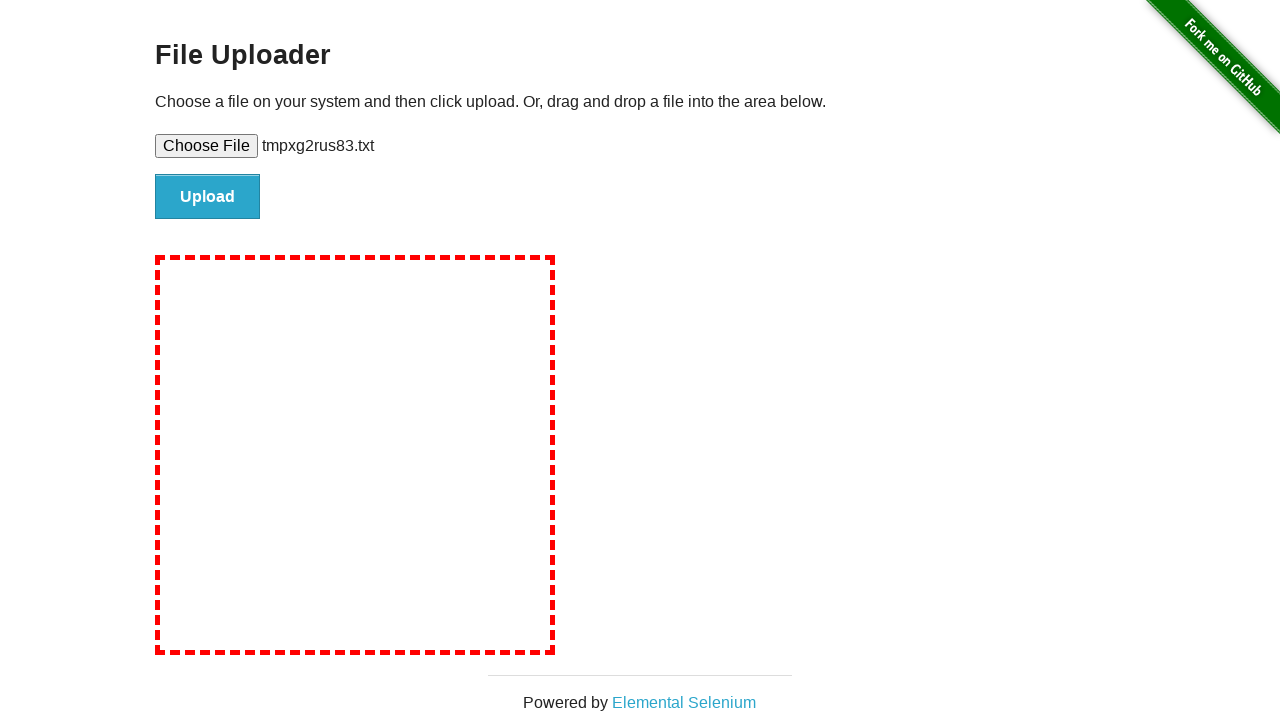

Clicked upload button at (208, 197) on #file-submit
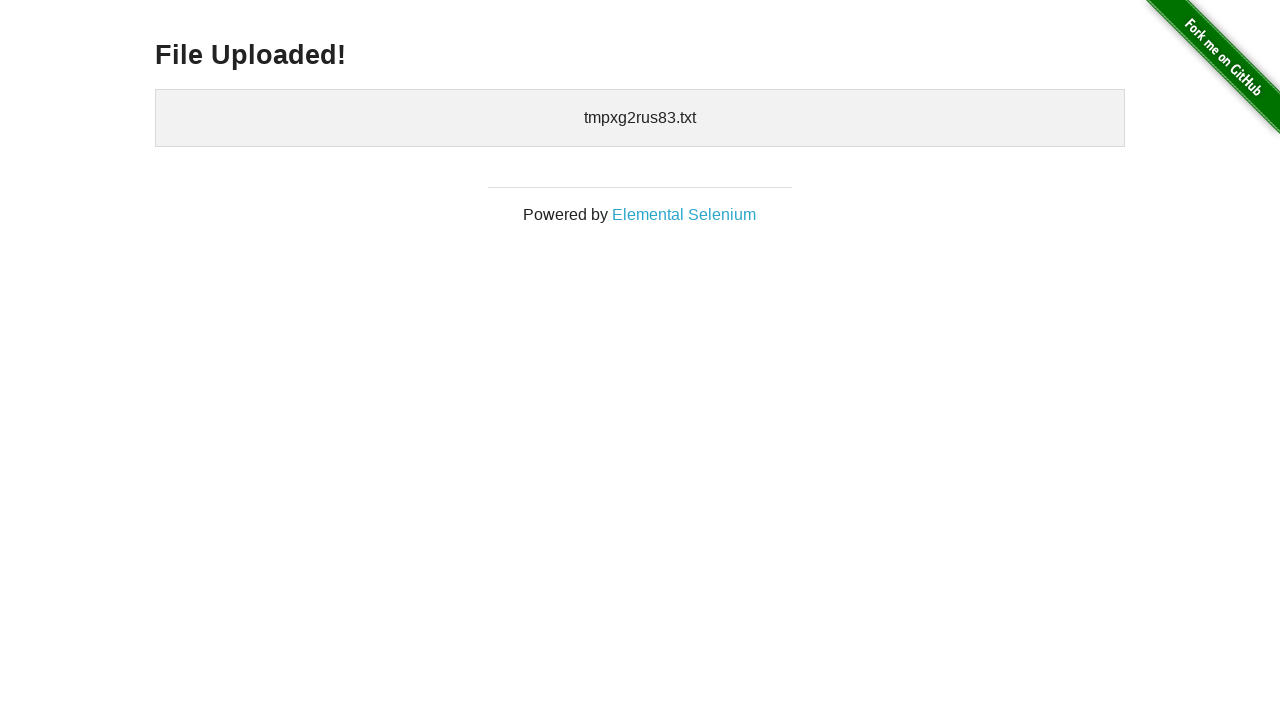

Located success message element
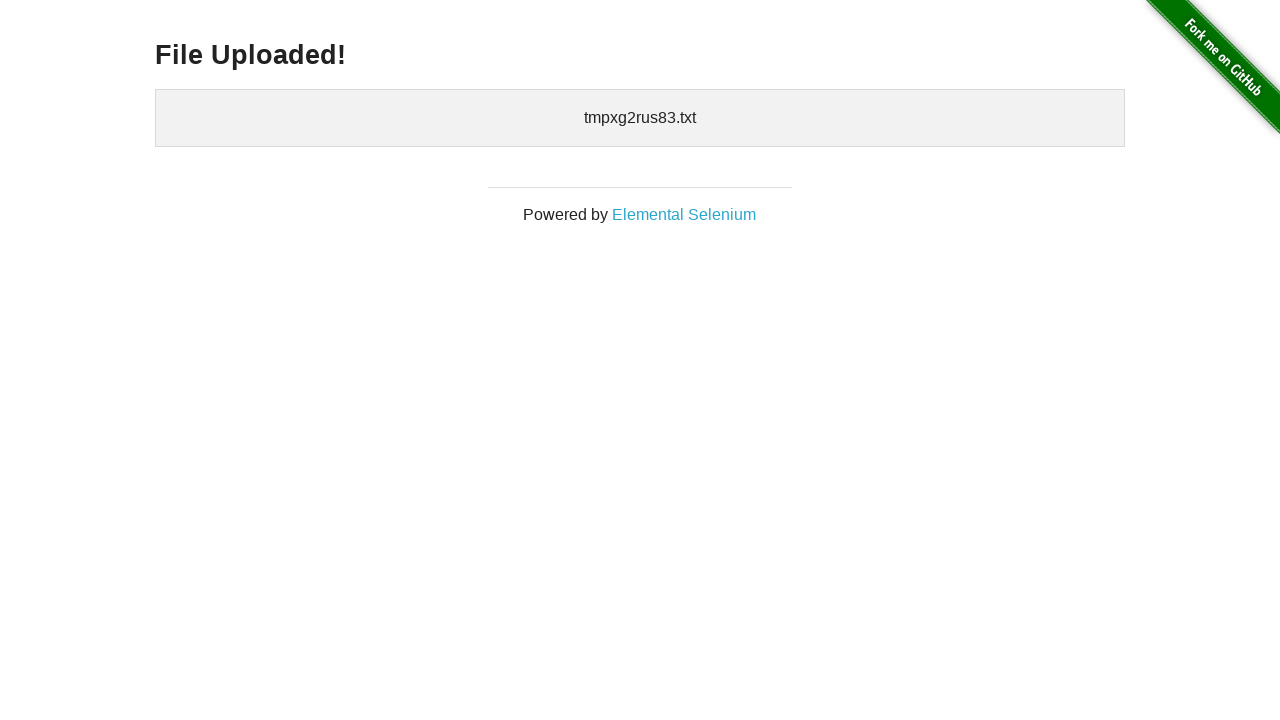

Waited for success message to be visible
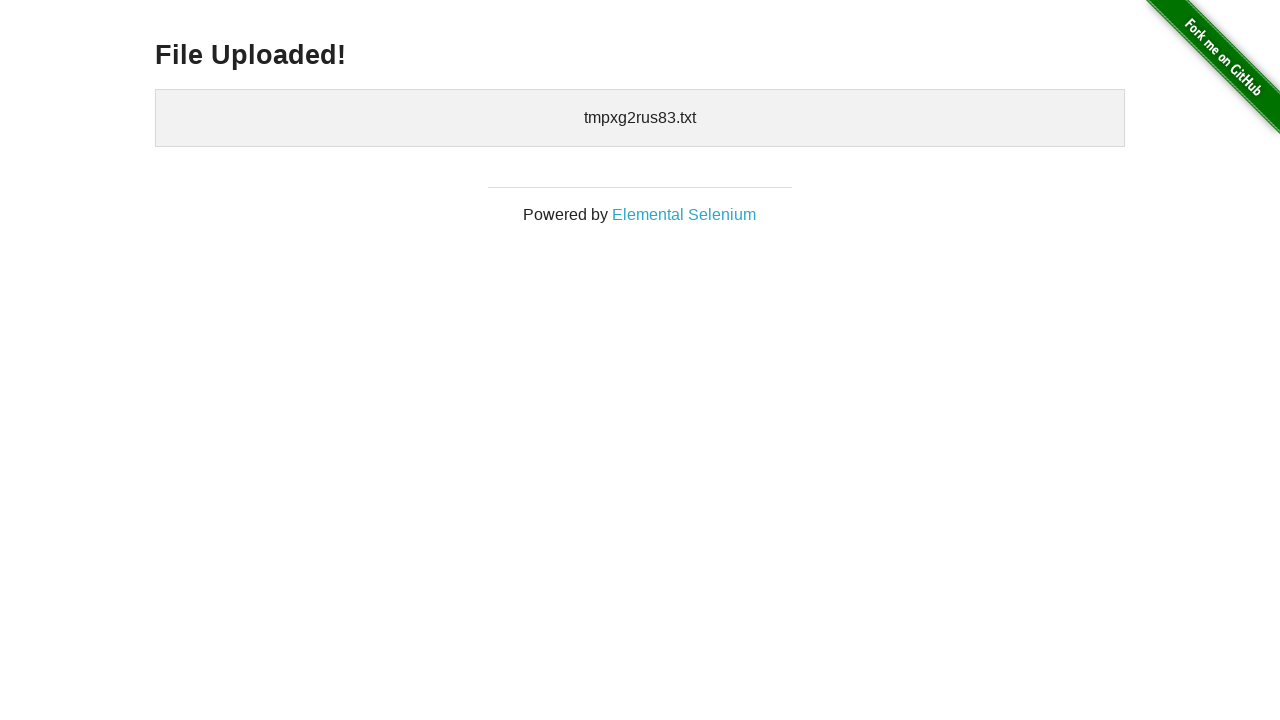

Verified 'File Uploaded!' success message is displayed
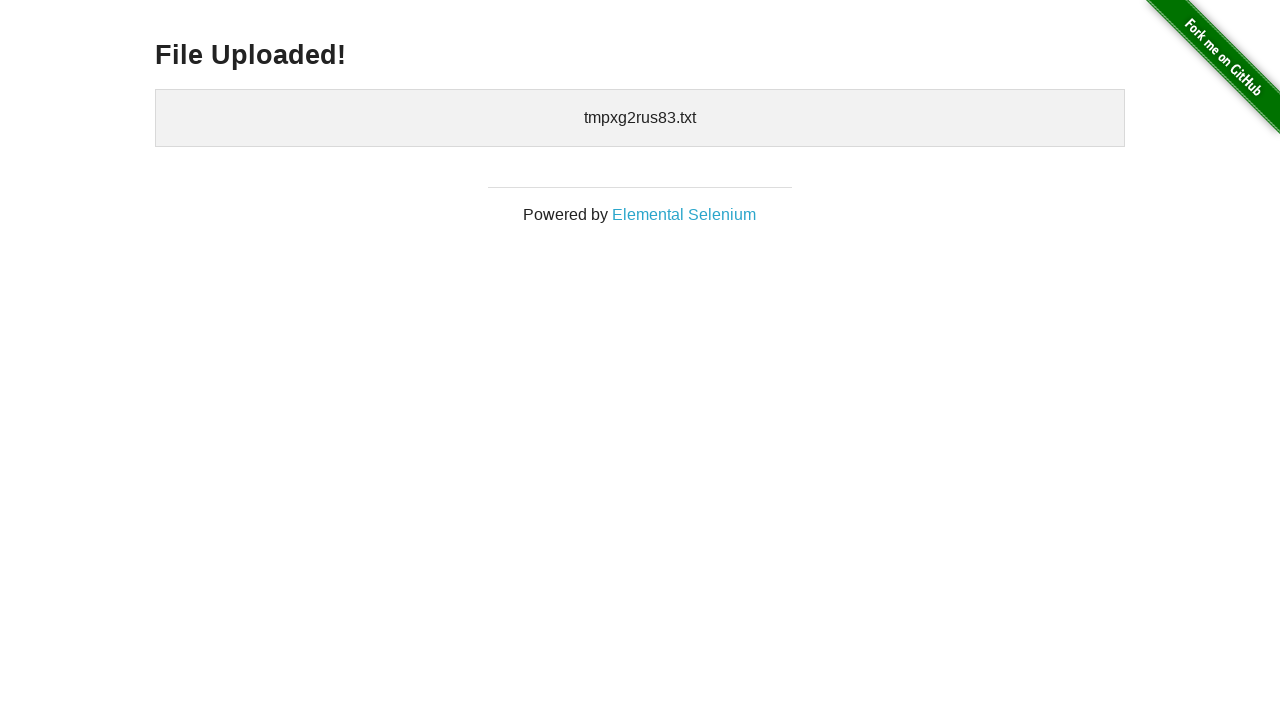

Cleaned up temporary test file
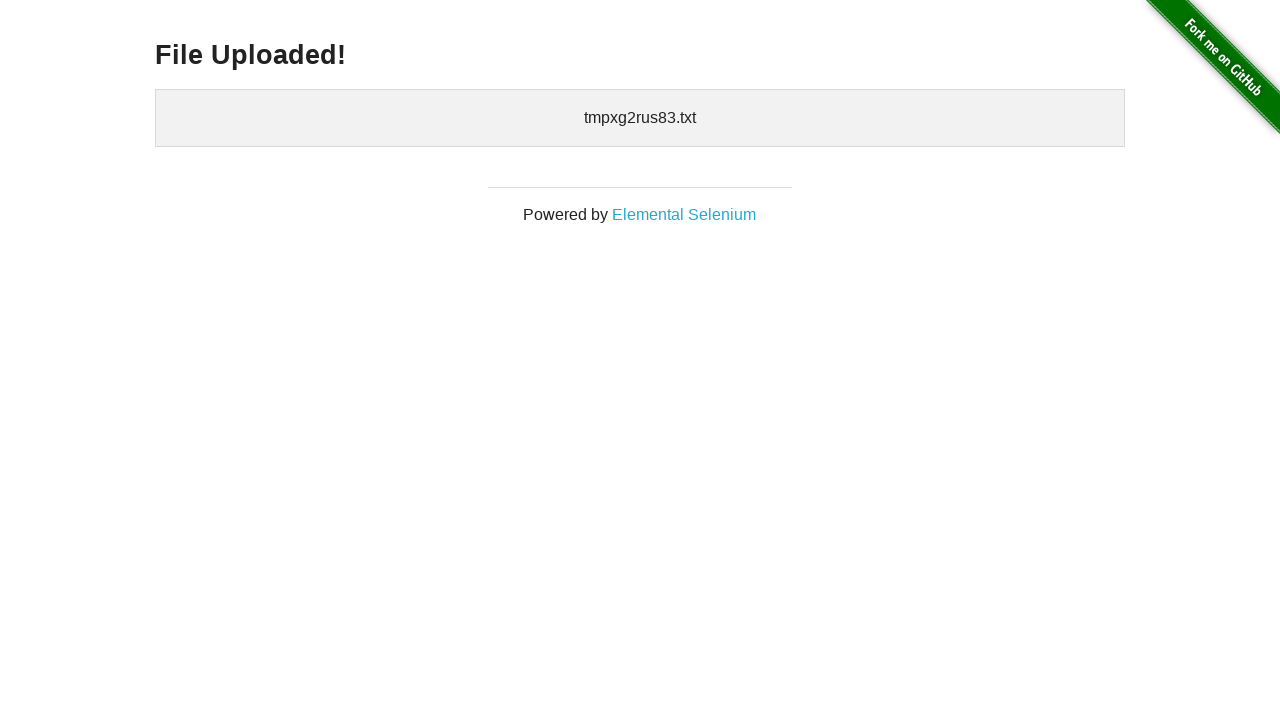

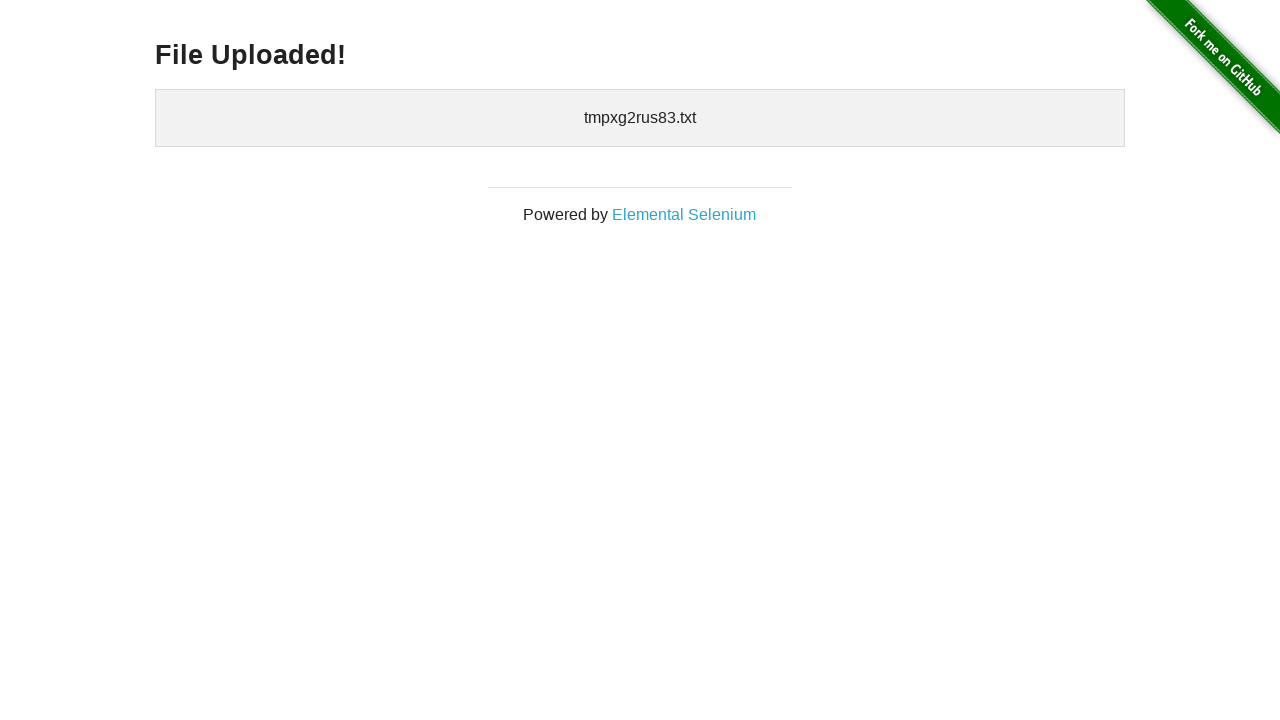